Tests Wikipedia search widget on a practice site by searching for "selenium", clicking on search result links that open in new windows, and then closing specific Wikipedia windows based on their titles.

Starting URL: https://testautomationpractice.blogspot.com/

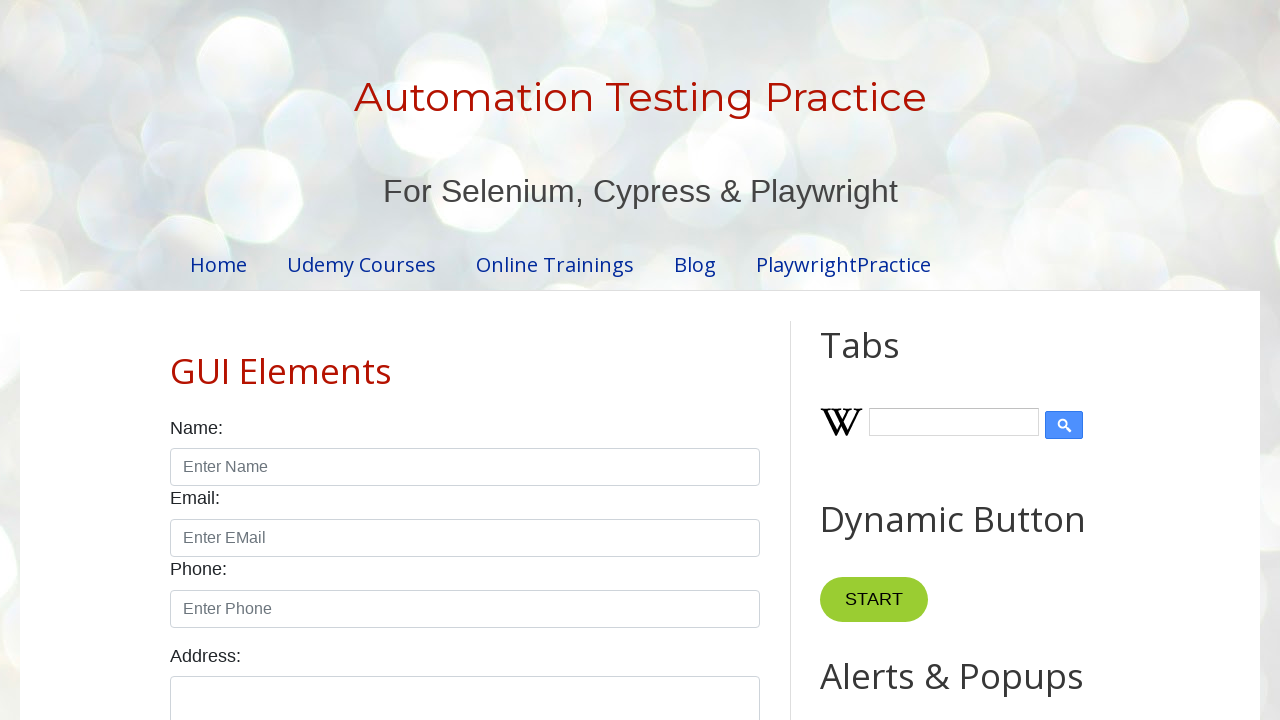

Filled Wikipedia search input with 'selenium' on input#Wikipedia1_wikipedia-search-input
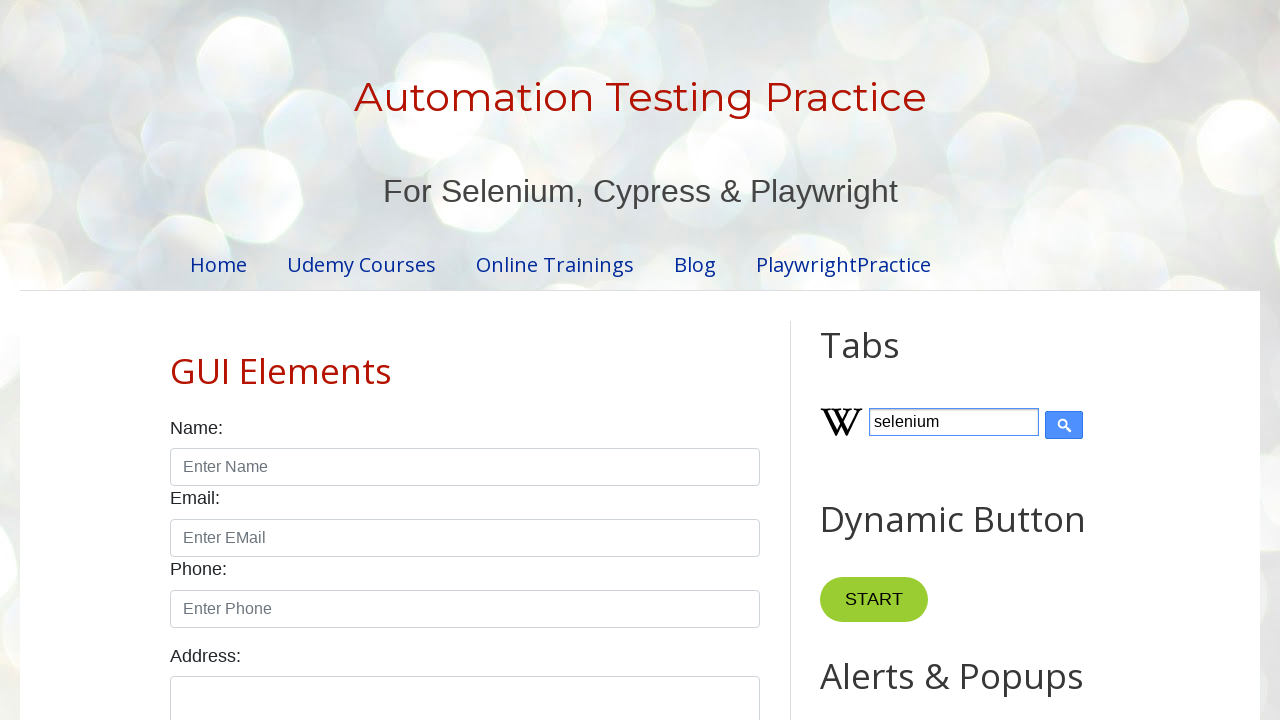

Clicked Wikipedia search submit button at (1064, 425) on input[type='submit']
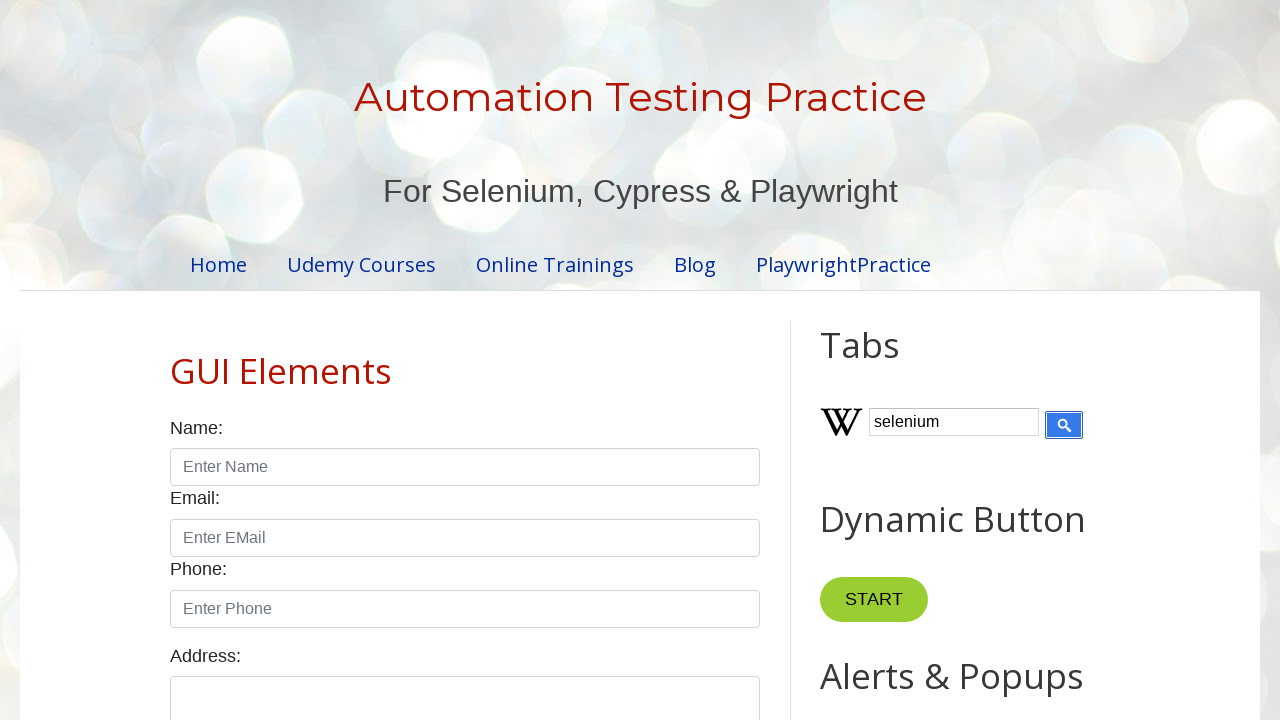

Waited 3 seconds for search results to load
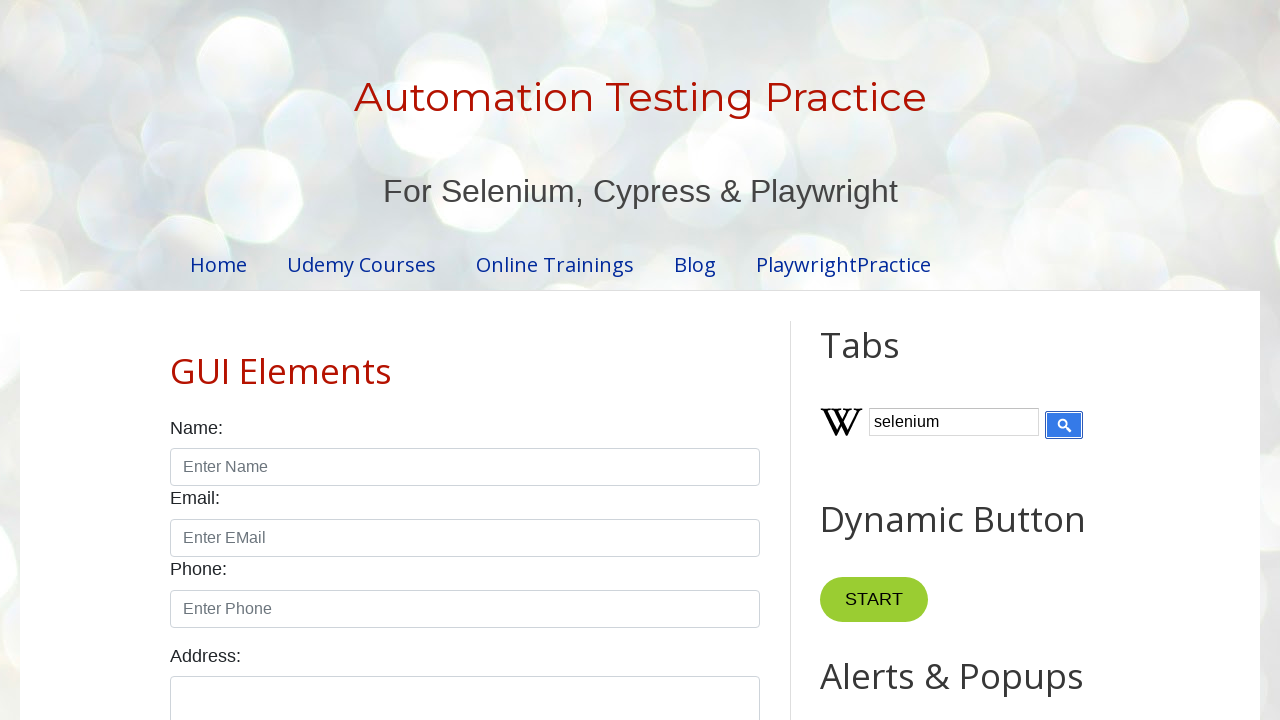

Retrieved all links containing 'Selenium' text
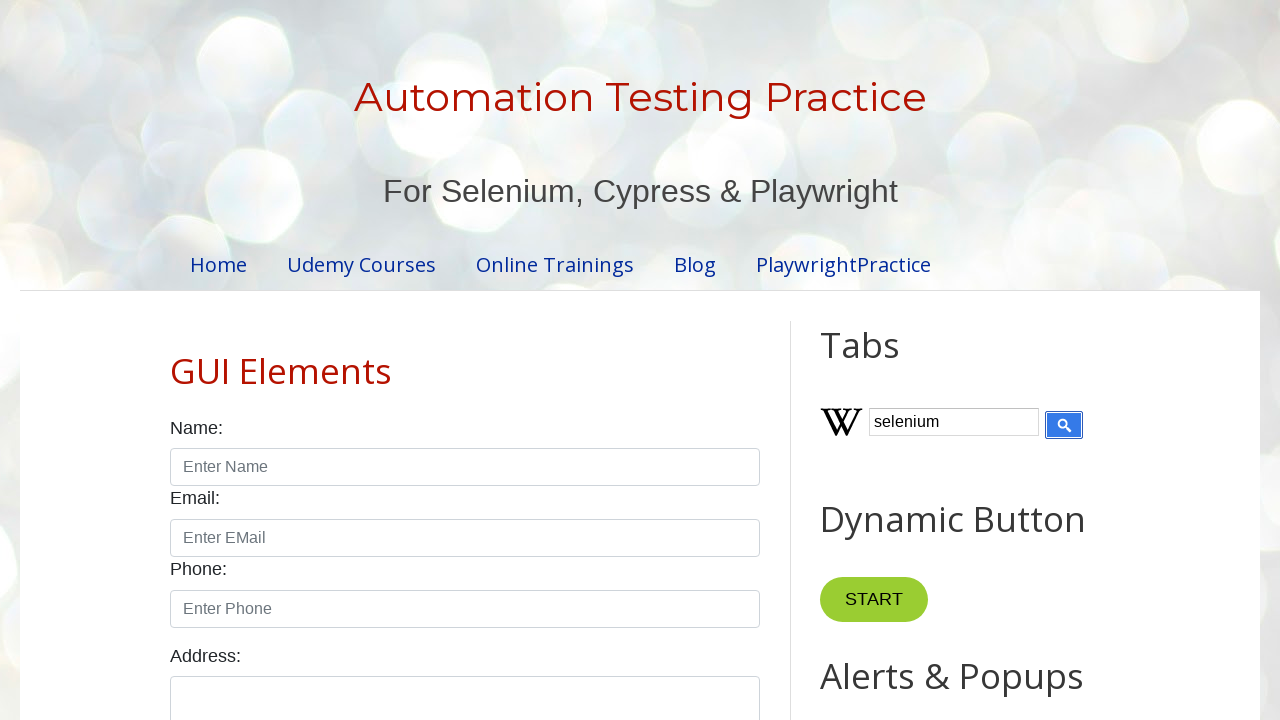

Retrieved all open pages/windows from context
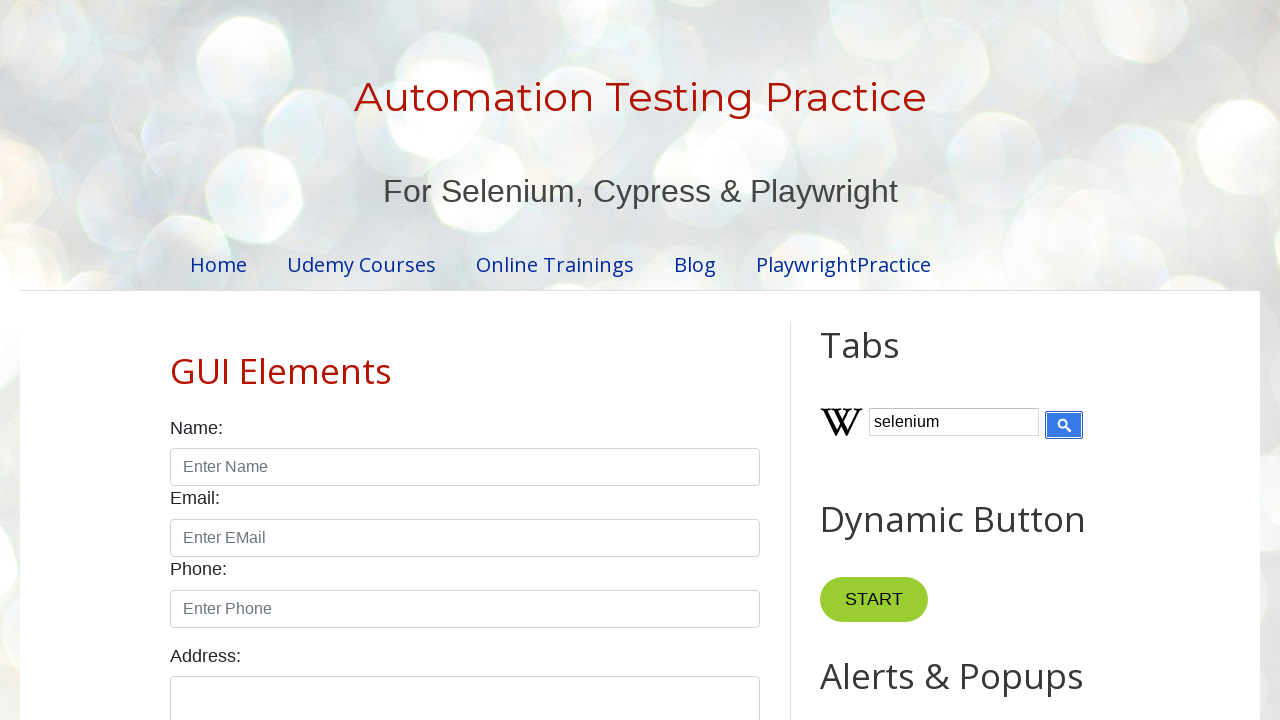

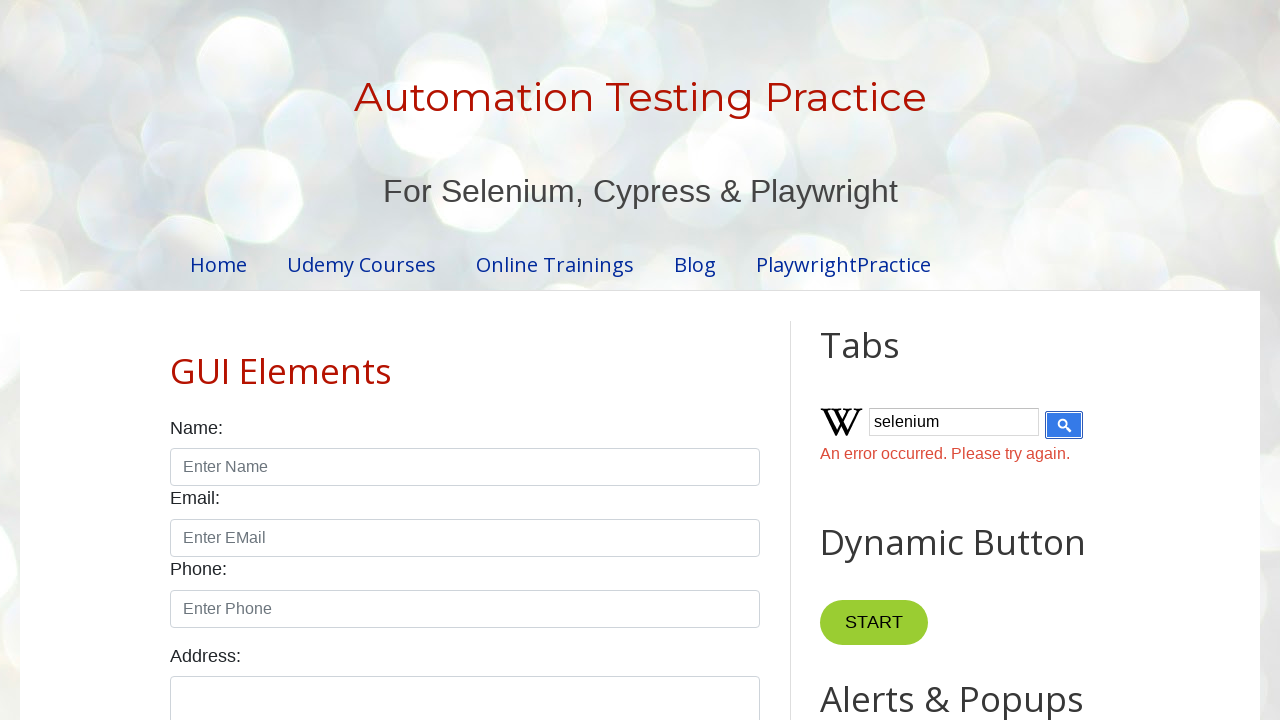